Tests dropdown select functionality by reading two numbers from the page, calculating their sum, and selecting the corresponding value from a dropdown menu.

Starting URL: http://suninjuly.github.io/selects1.html

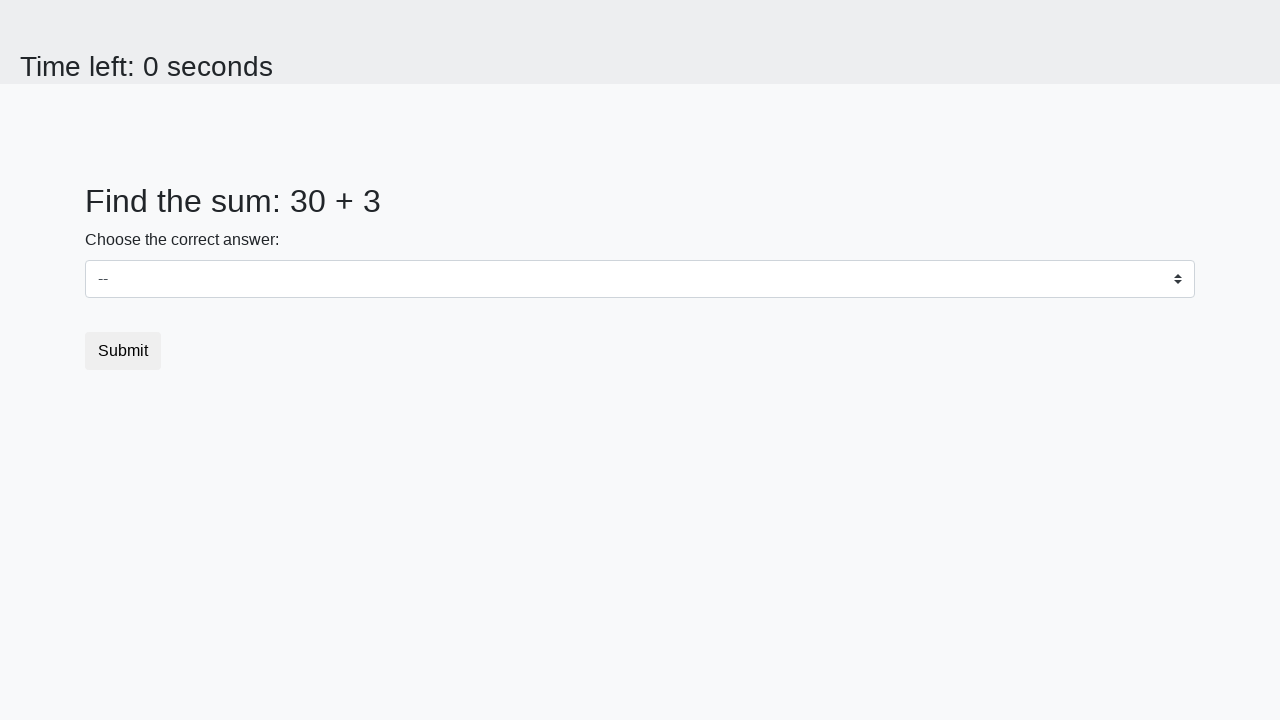

Read first number from #num1 element
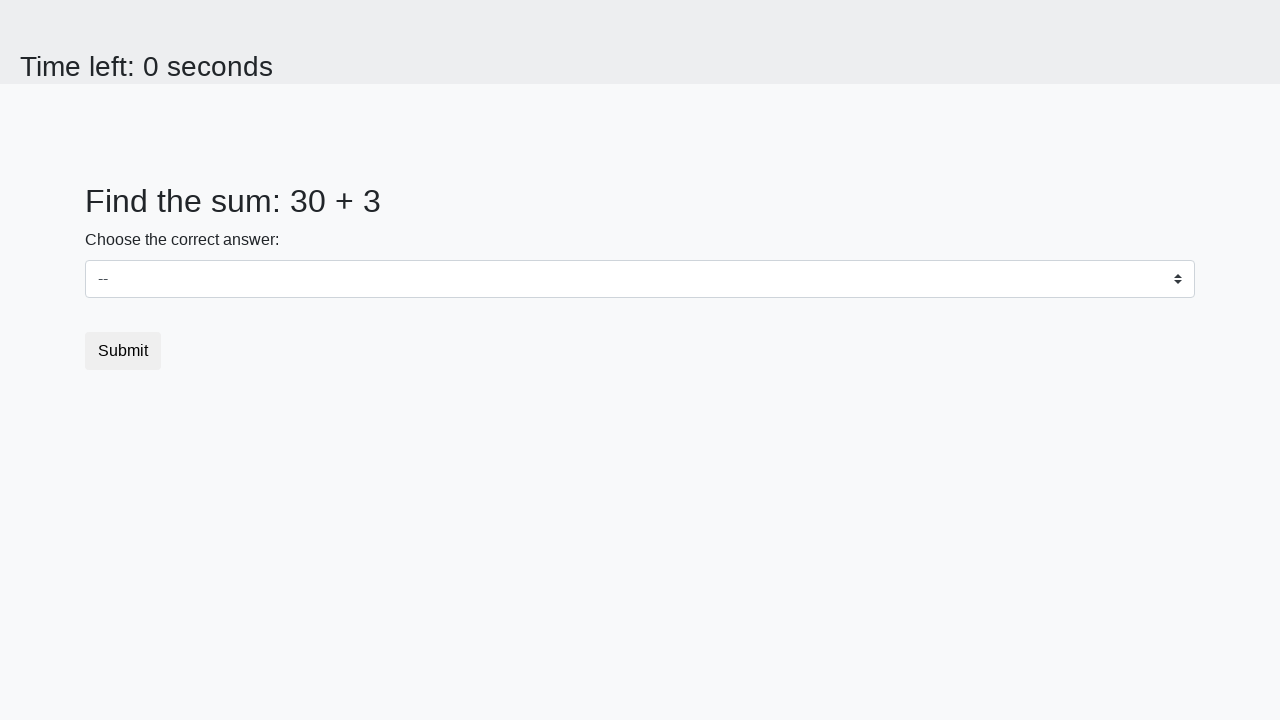

Read second number from #num2 element
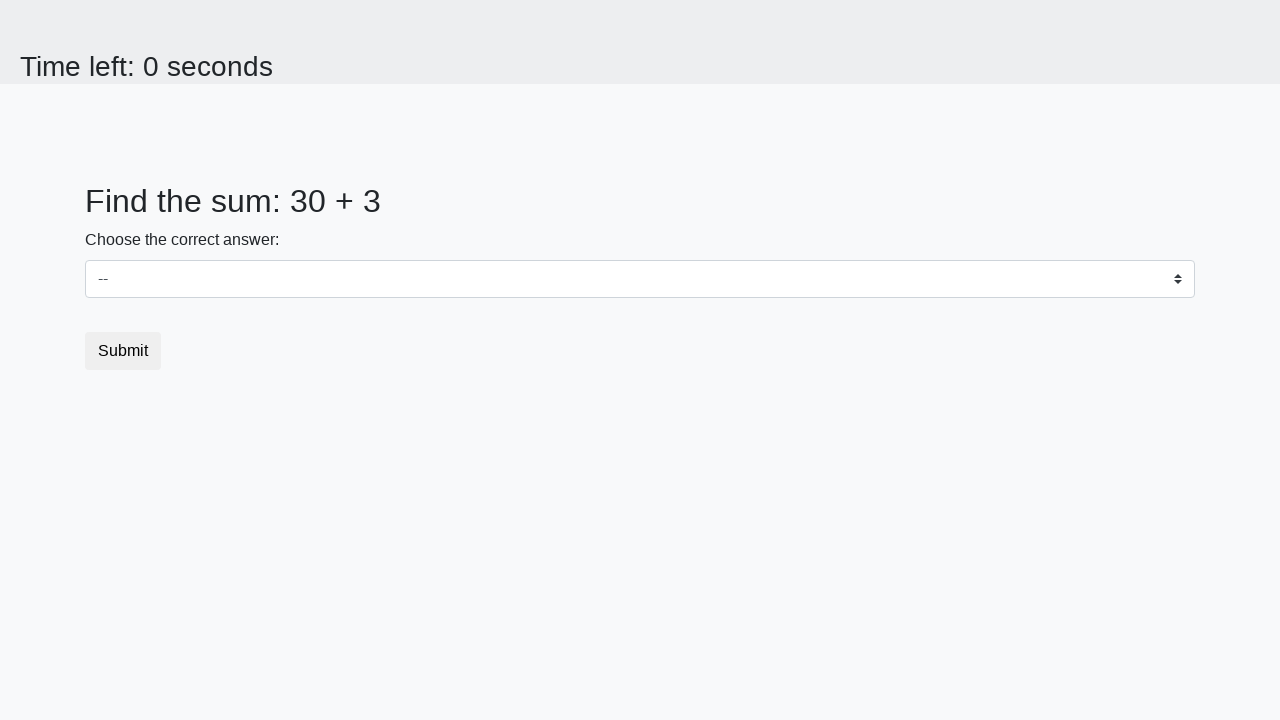

Calculated sum of 30 + 3 = 33
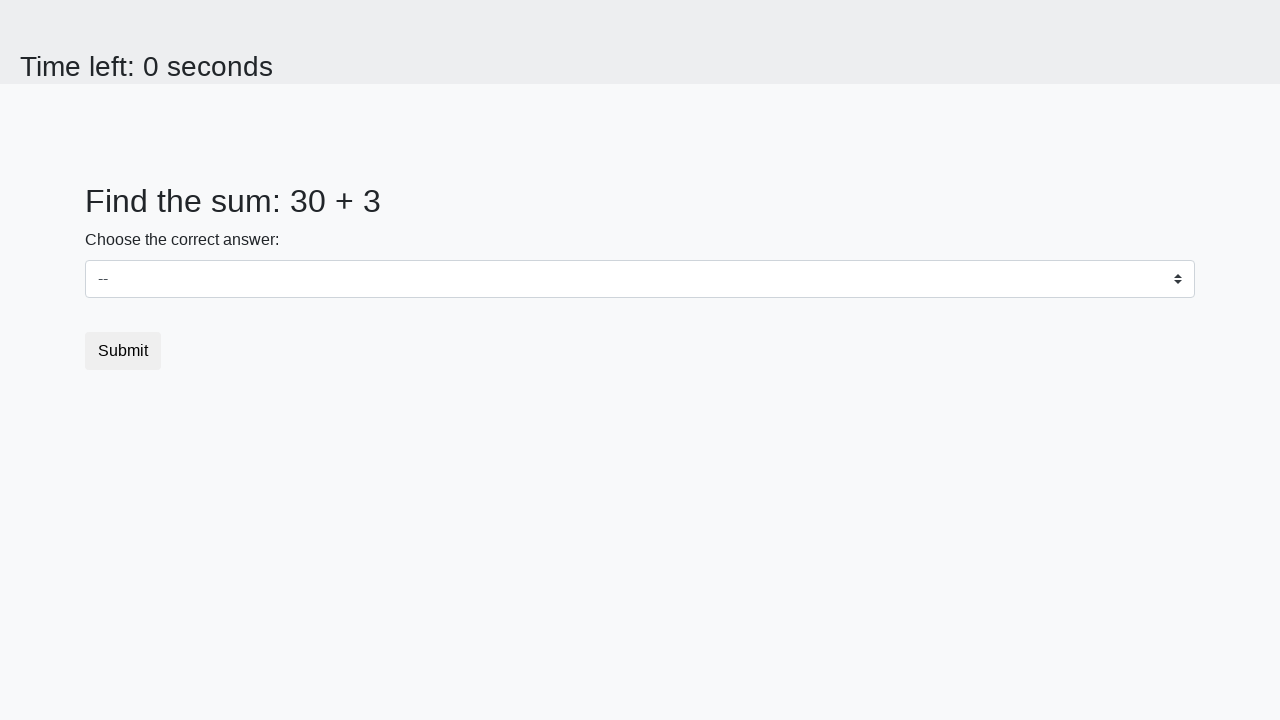

Selected dropdown option with value 33 on select
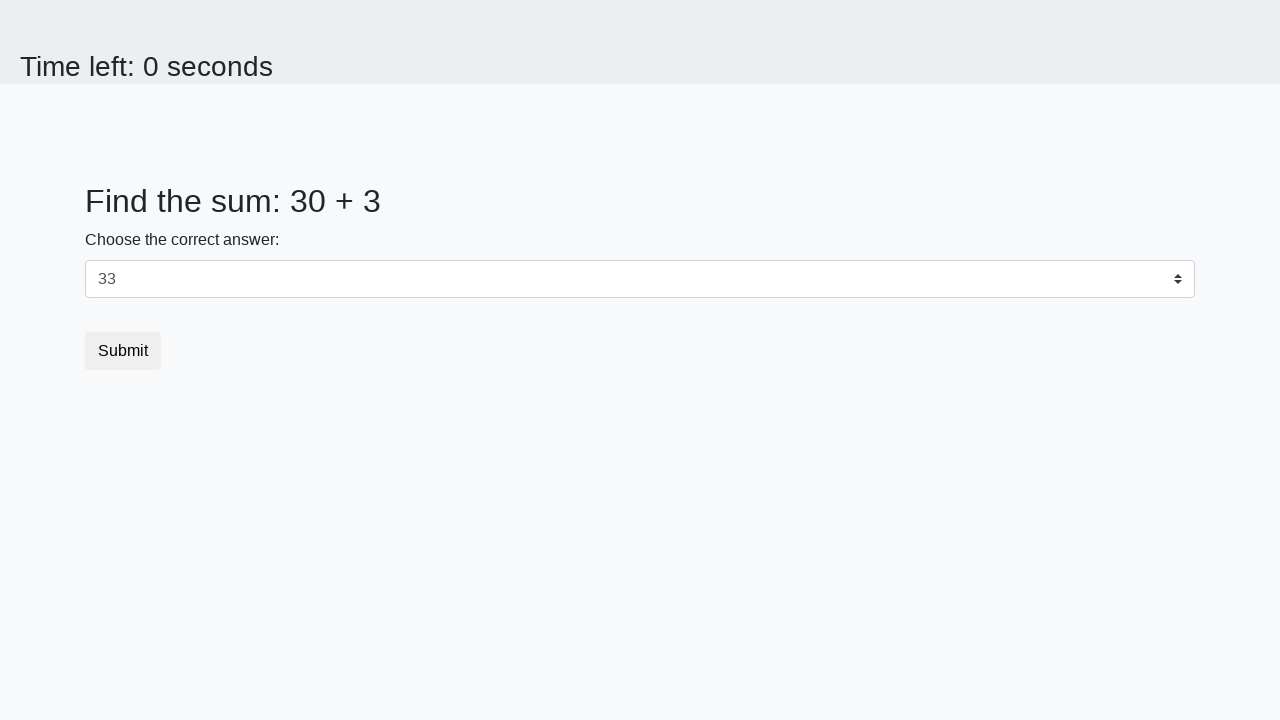

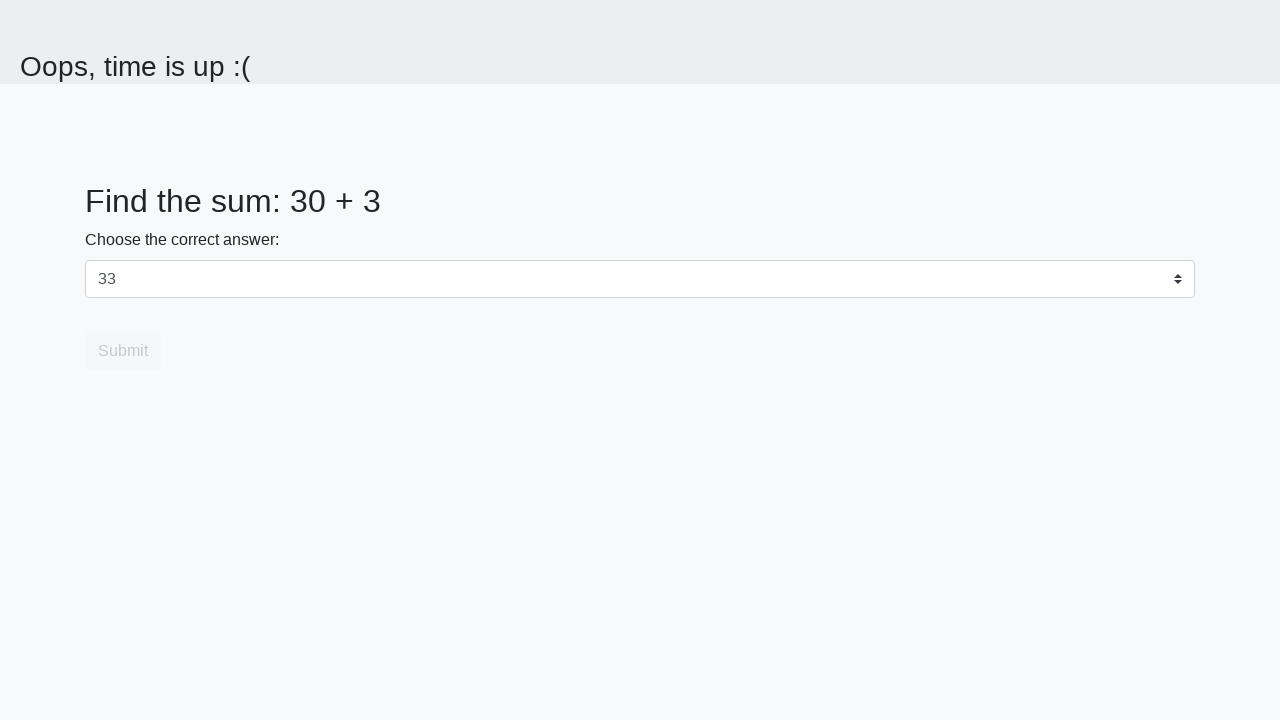